Tests deleting a user from a dynamic table by clicking the delete button for the first record and verifying the user is removed

Starting URL: https://demoqa.com/webtables

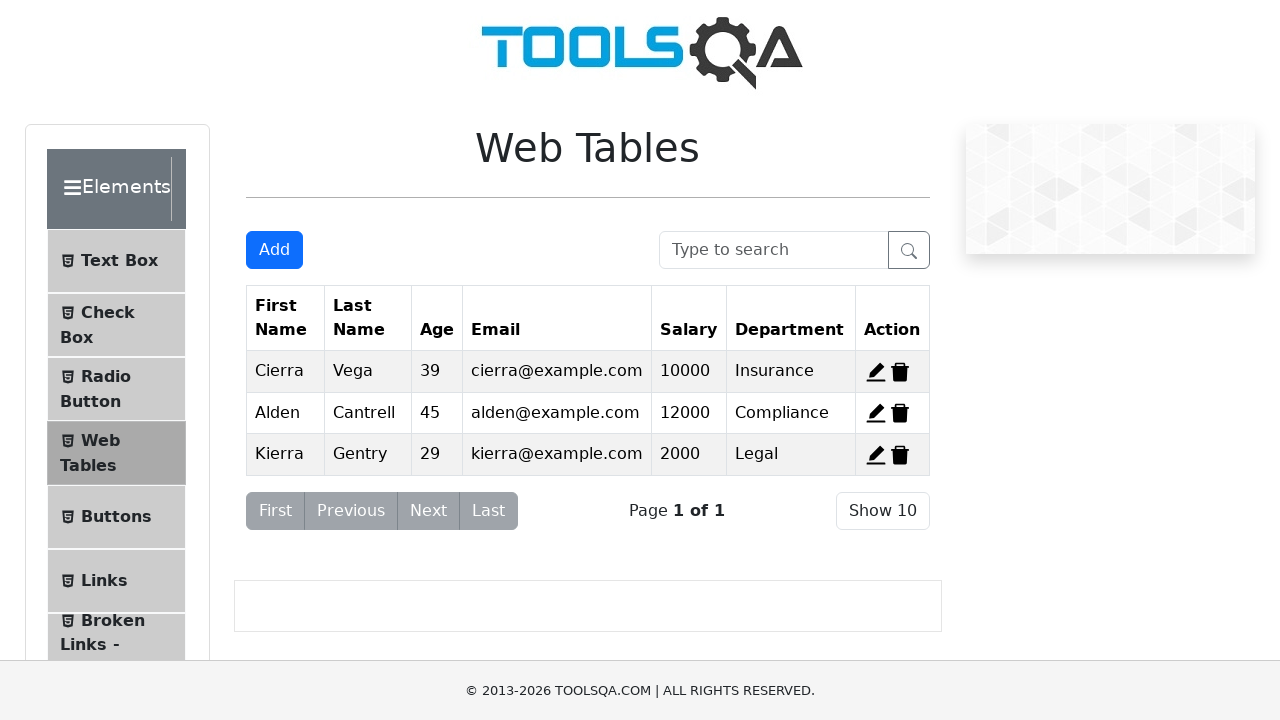

Delete button for first record loaded
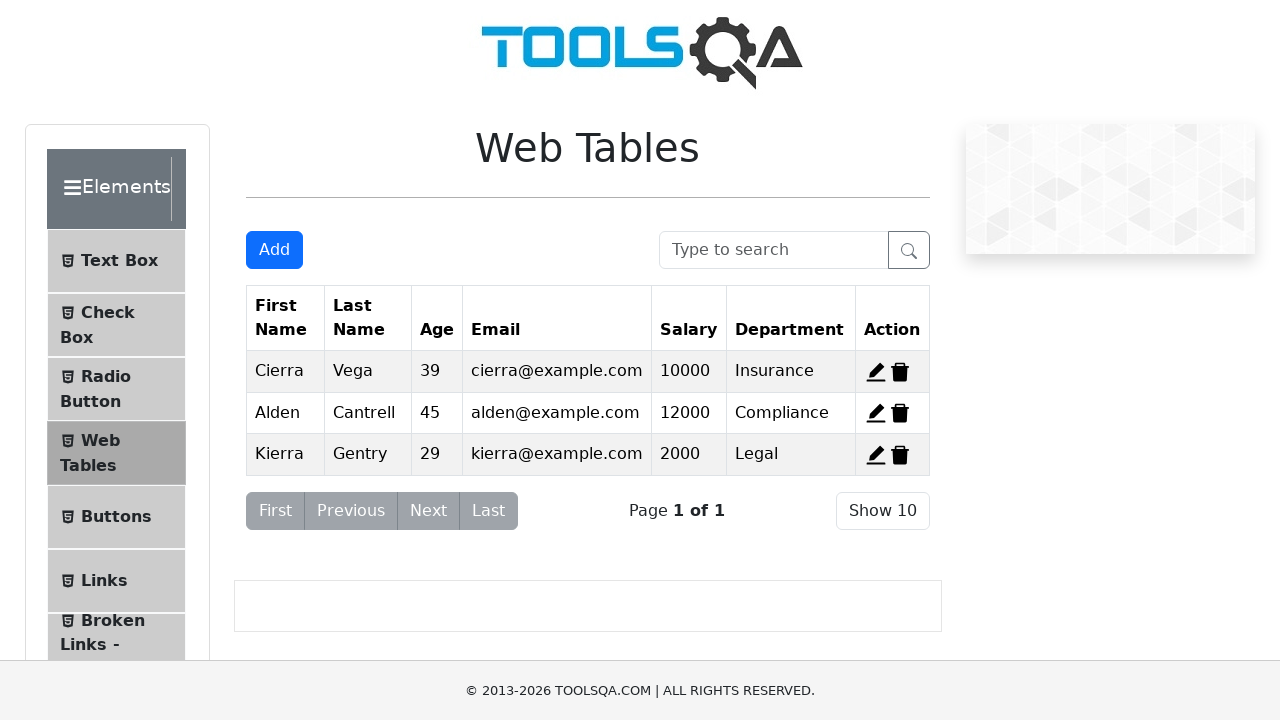

Clicked delete button for first record at (900, 372) on #delete-record-1
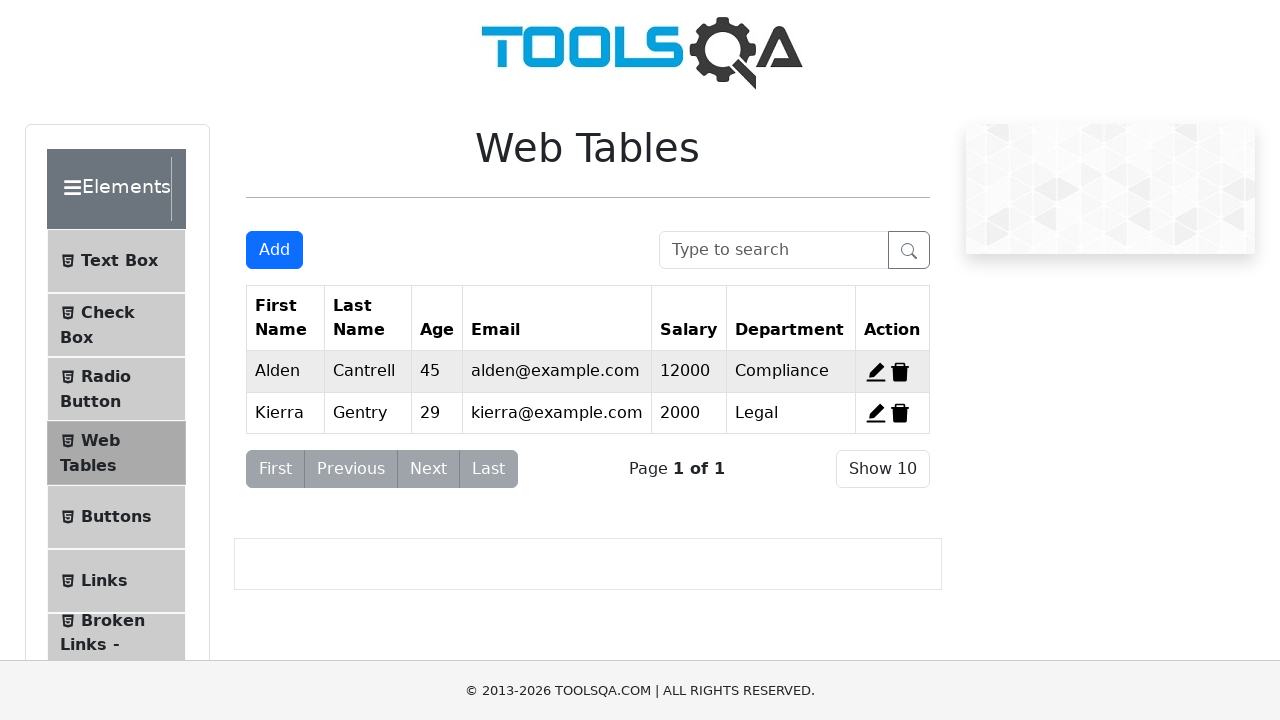

Waited 500ms for DOM update after deletion
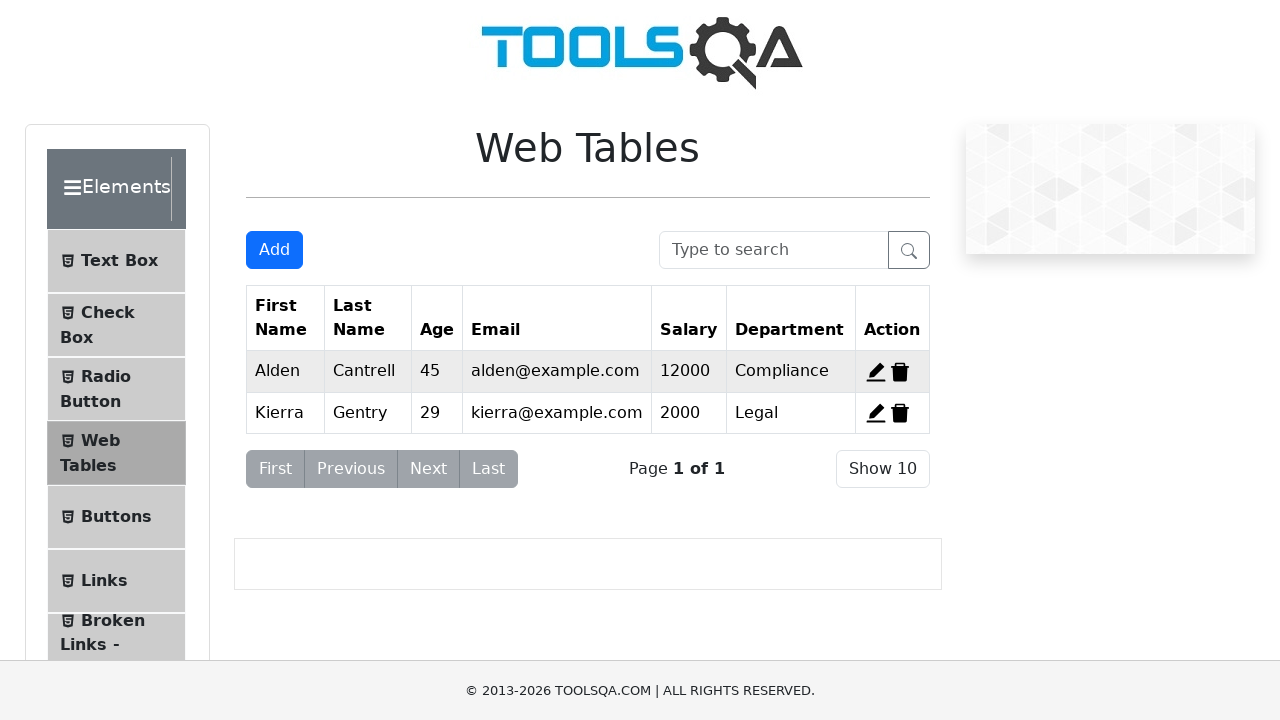

Verified user 'Cierra' is no longer present in the table
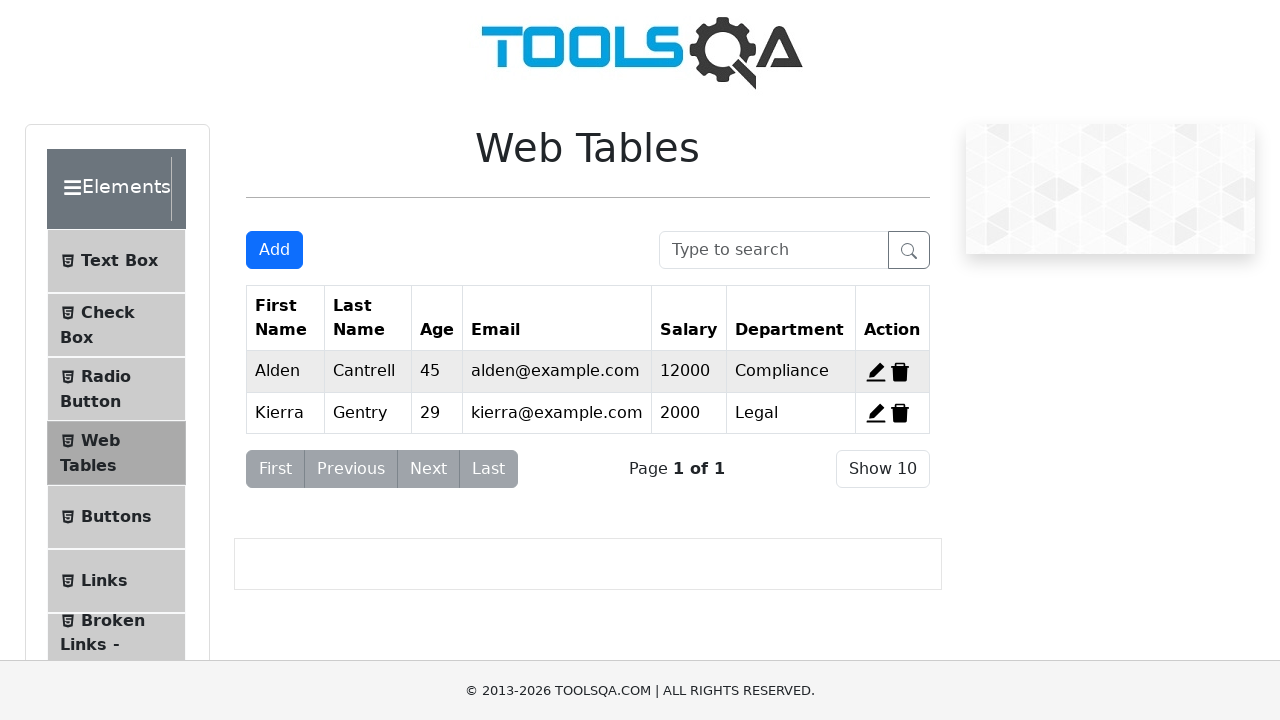

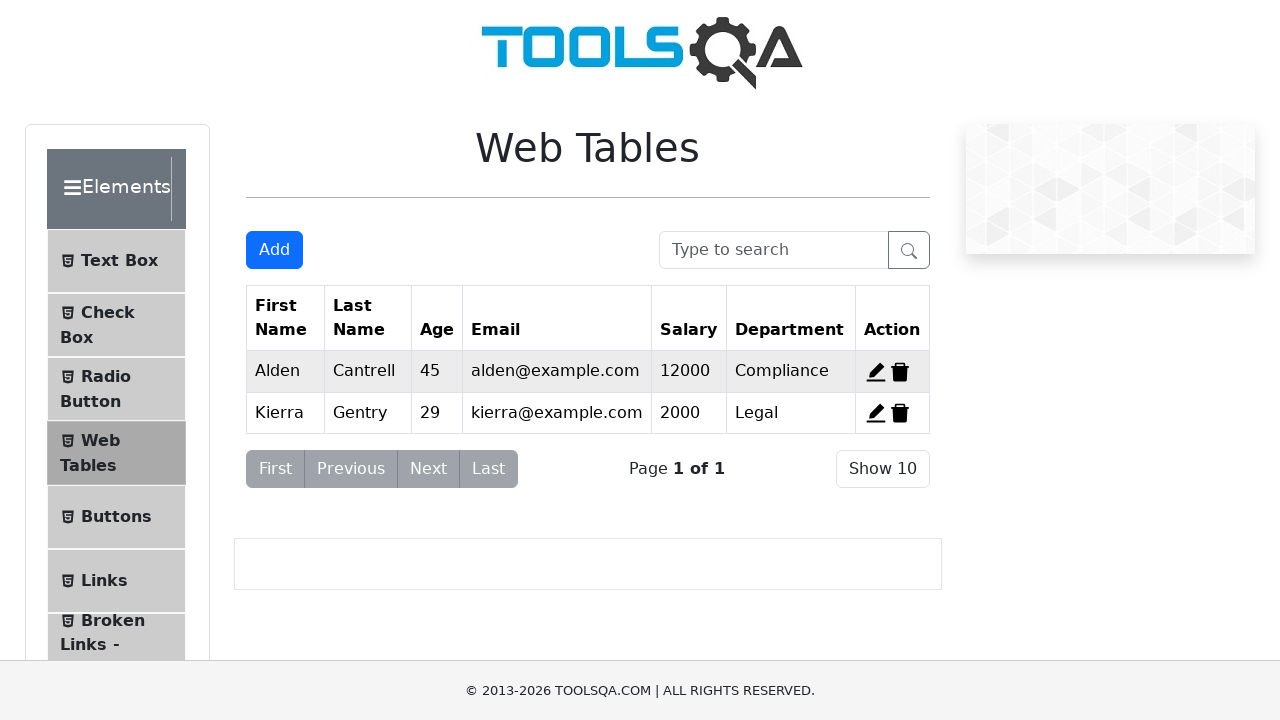